Tests clicking a button with a dynamic ID on the UI Testing Playground, demonstrating handling of elements that change IDs on each page load

Starting URL: http://uitestingplayground.com/dynamicid

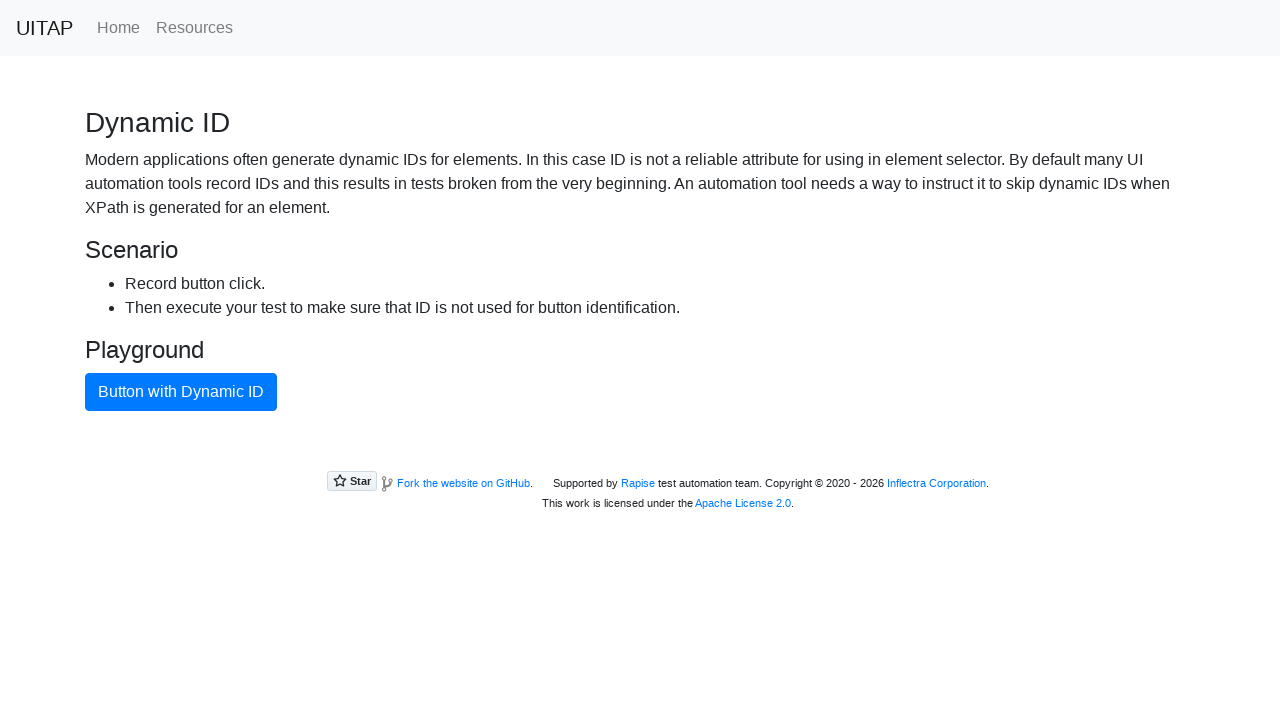

Clicked button with dynamic ID using text content at (181, 392) on button:has-text('Button with Dynamic ID')
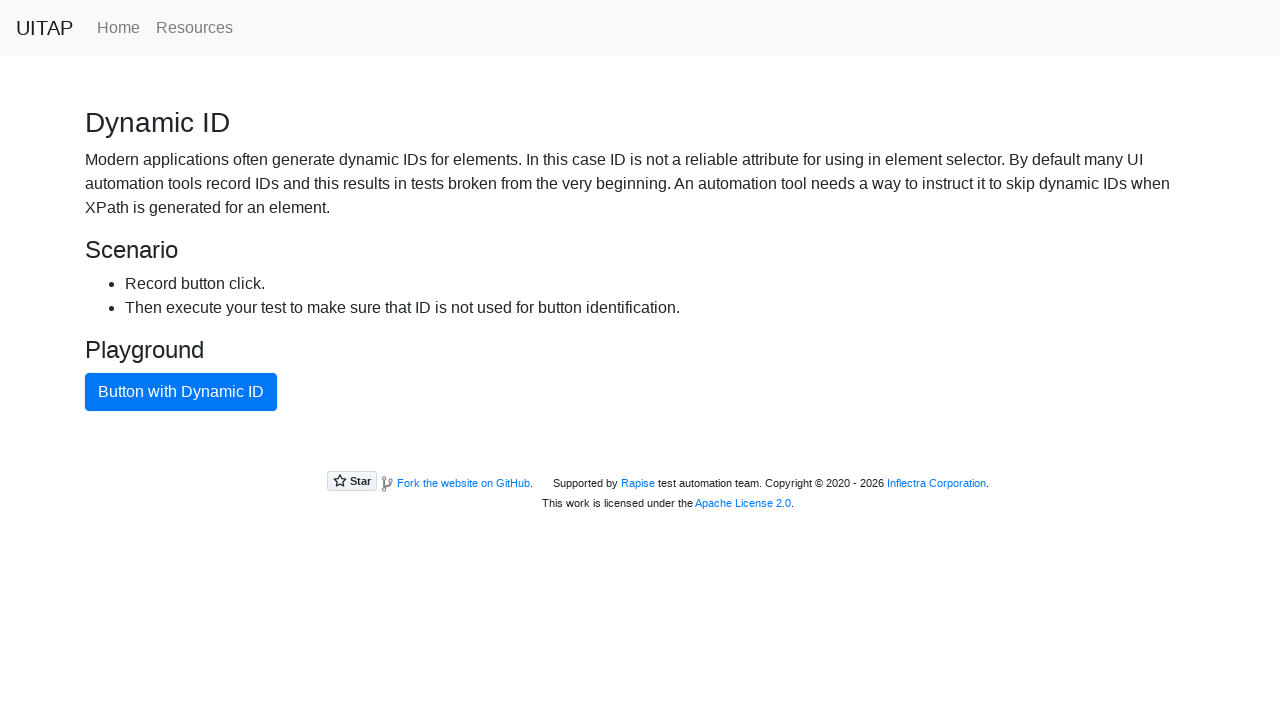

Waited 1 second to observe click action completion
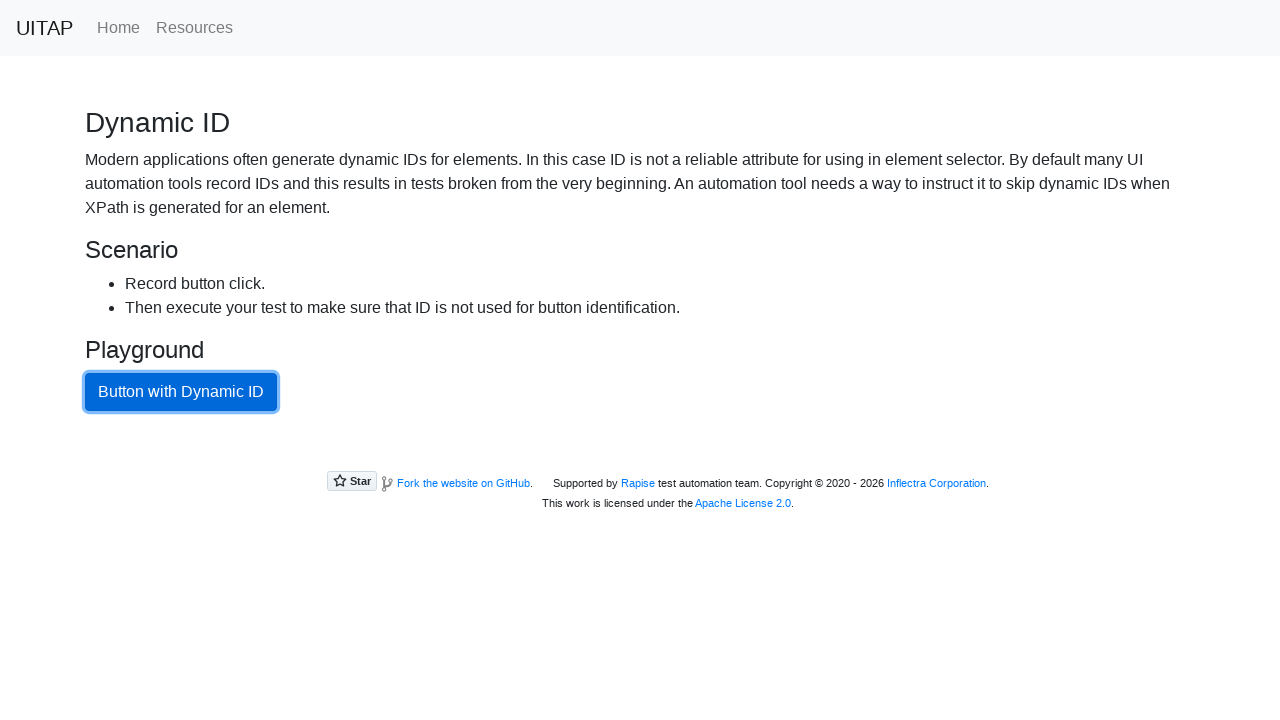

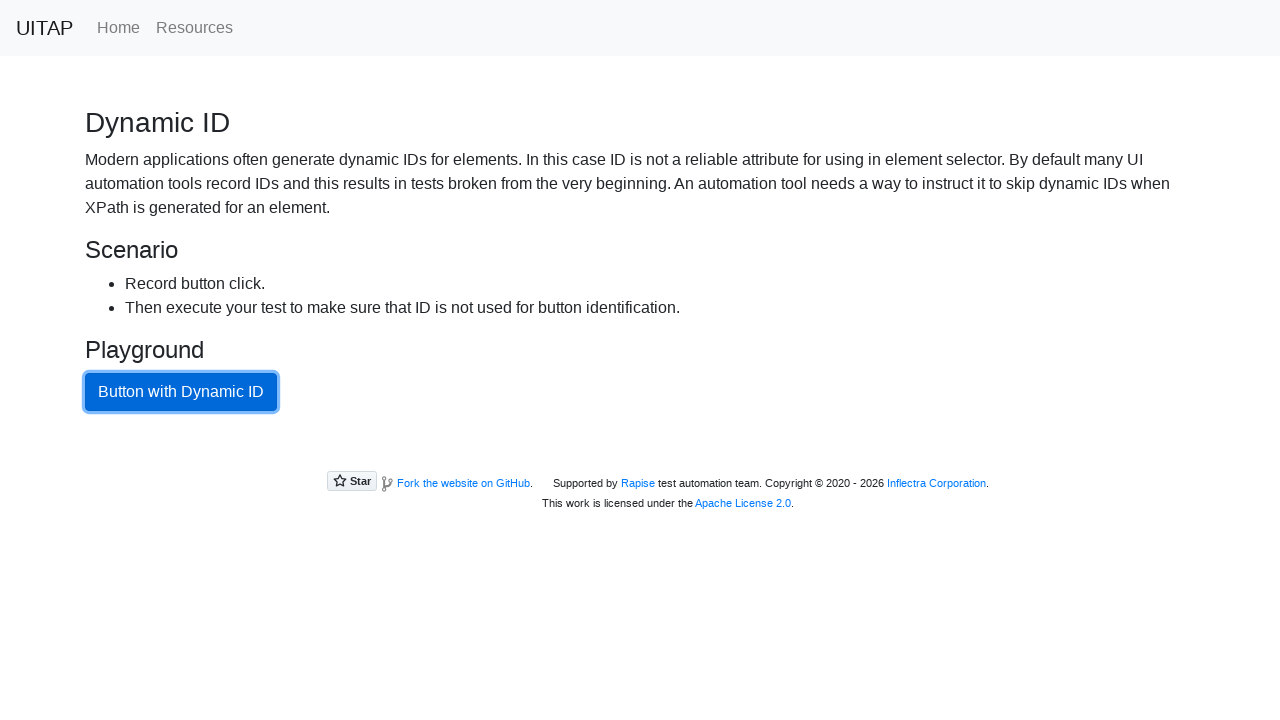